Tests JavaScript confirm alert handling by clicking a button that triggers a confirm dialog and accepting it

Starting URL: http://the-internet.herokuapp.com/javascript_alerts

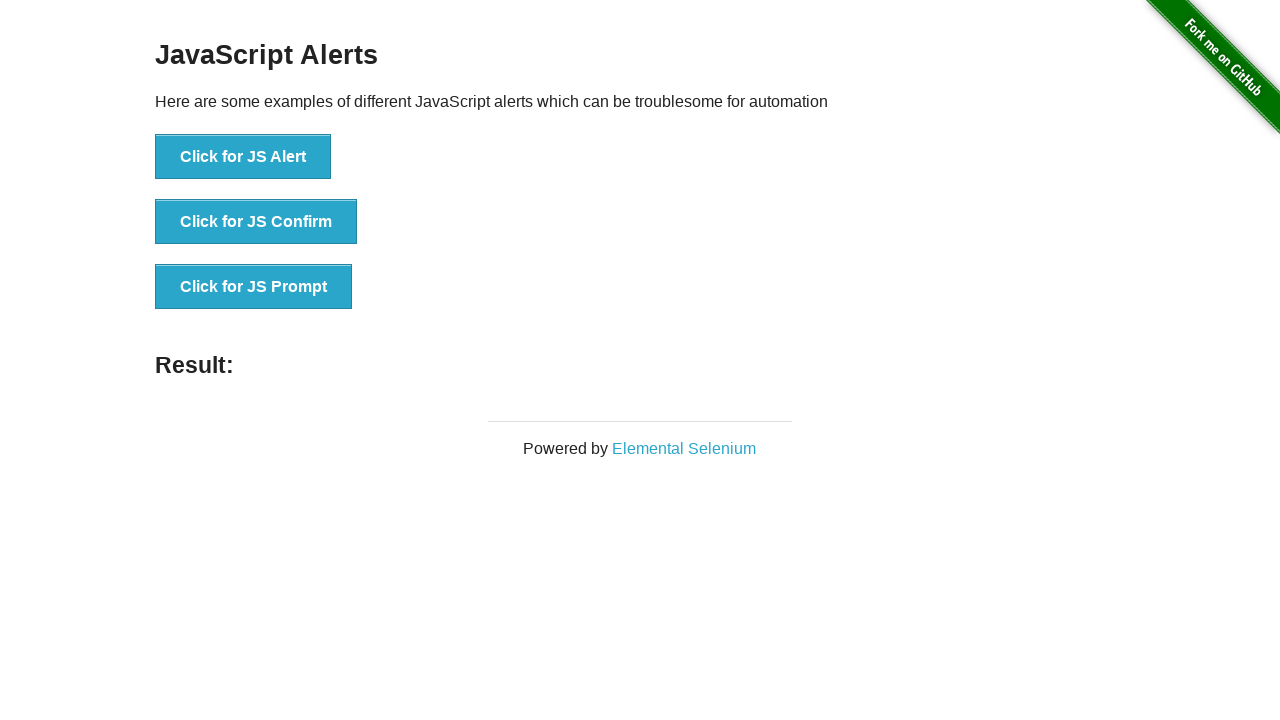

Clicked the JS Confirm button to trigger confirm dialog at (256, 222) on .example li:nth-child(2) button
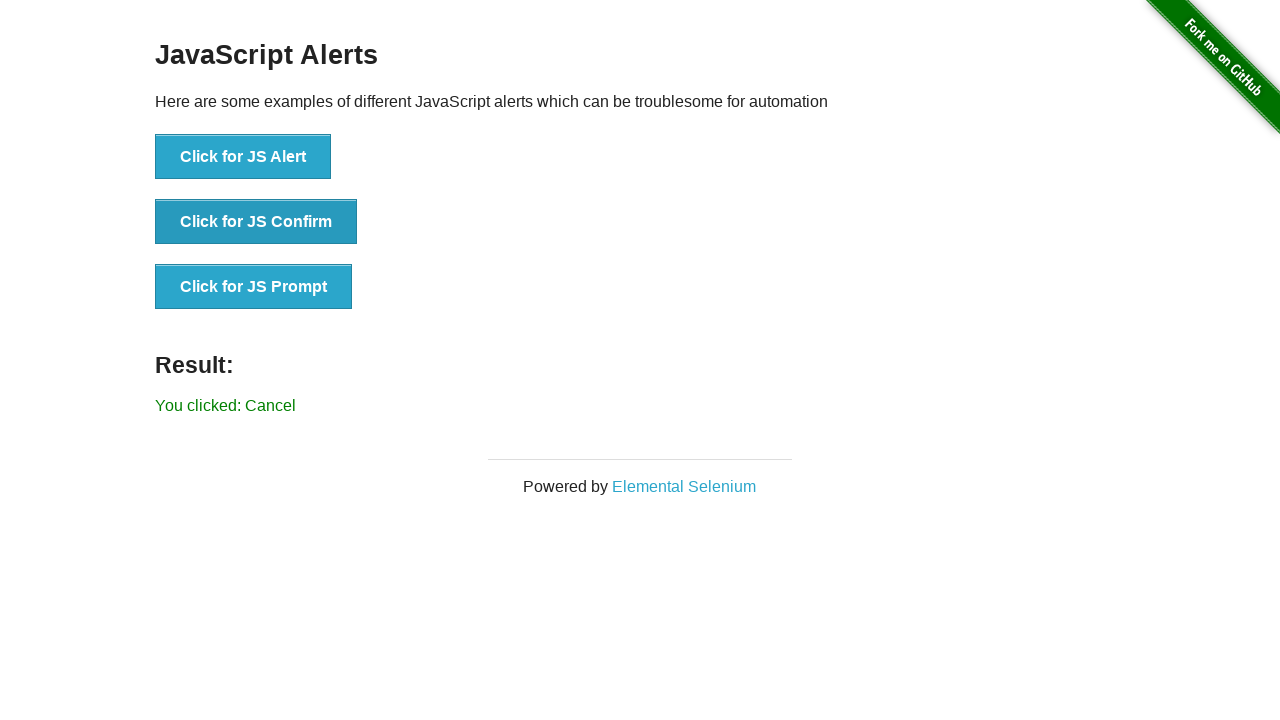

Set up dialog handler to accept confirm alert
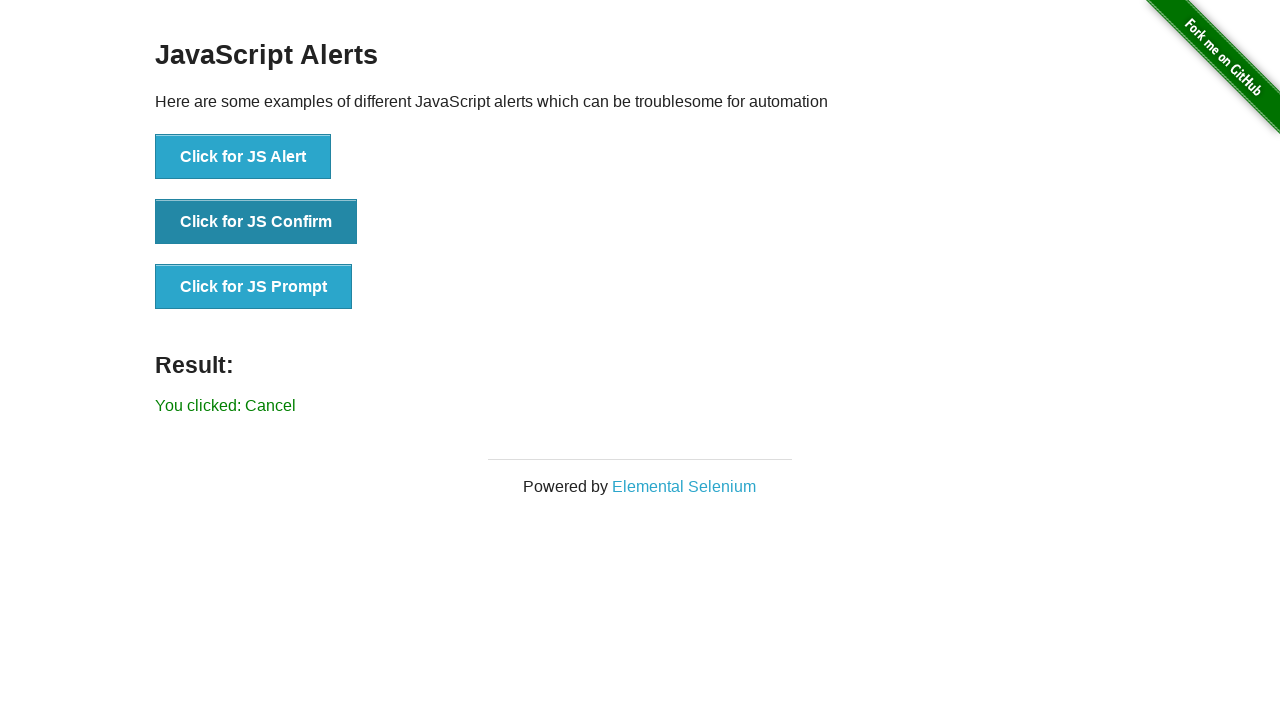

Confirm alert was accepted and result text appeared
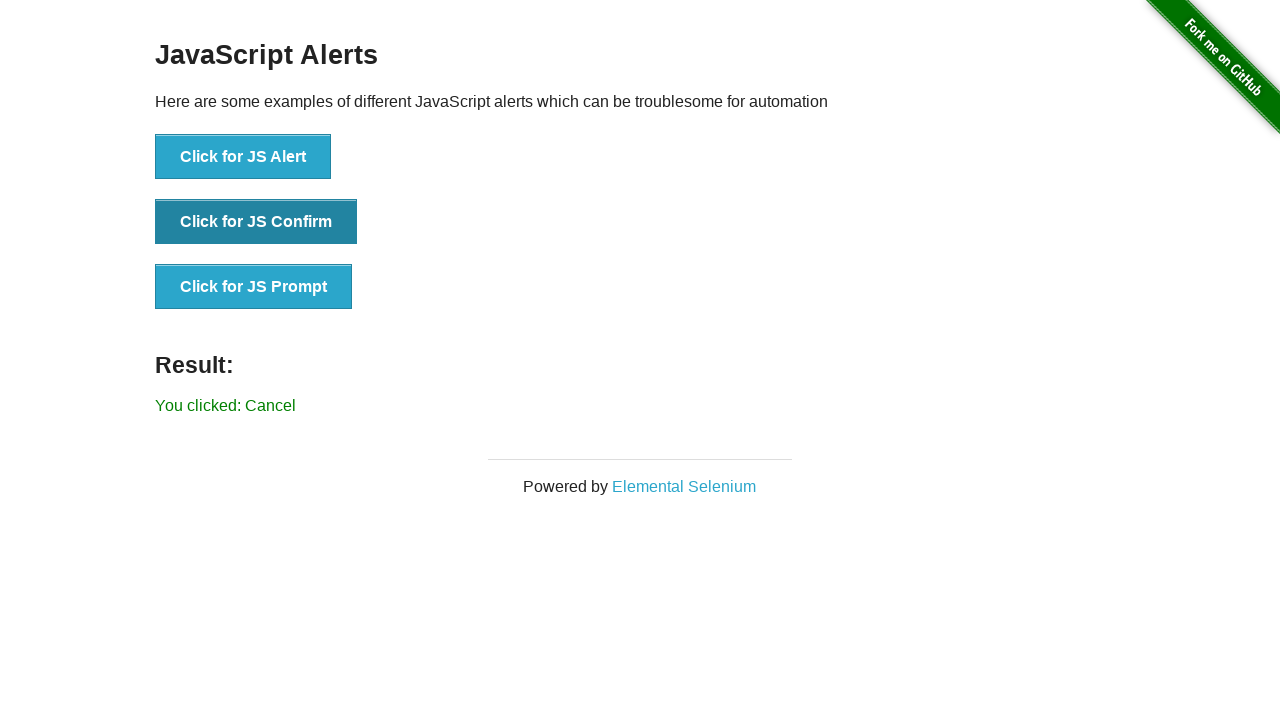

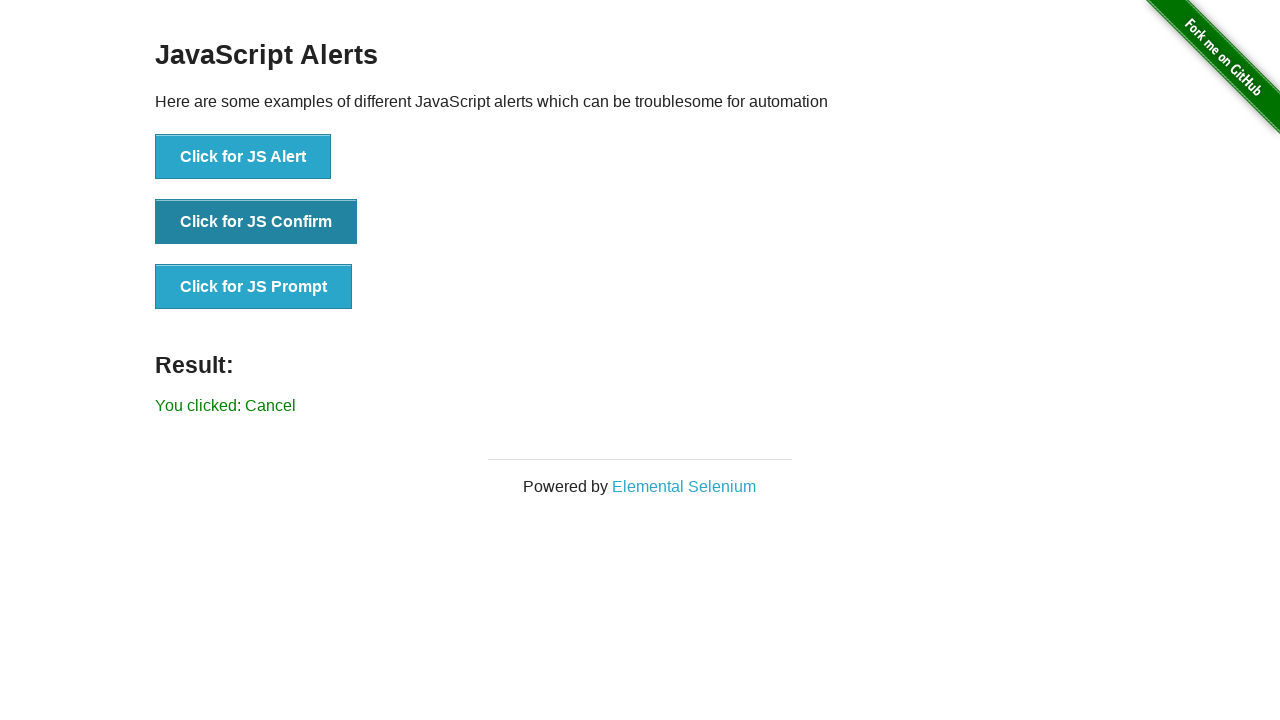